Tests checkbox functionality by clicking an unchecked checkbox to verify it becomes checked.

Starting URL: https://www.selenium.dev/selenium/web/web-form.html

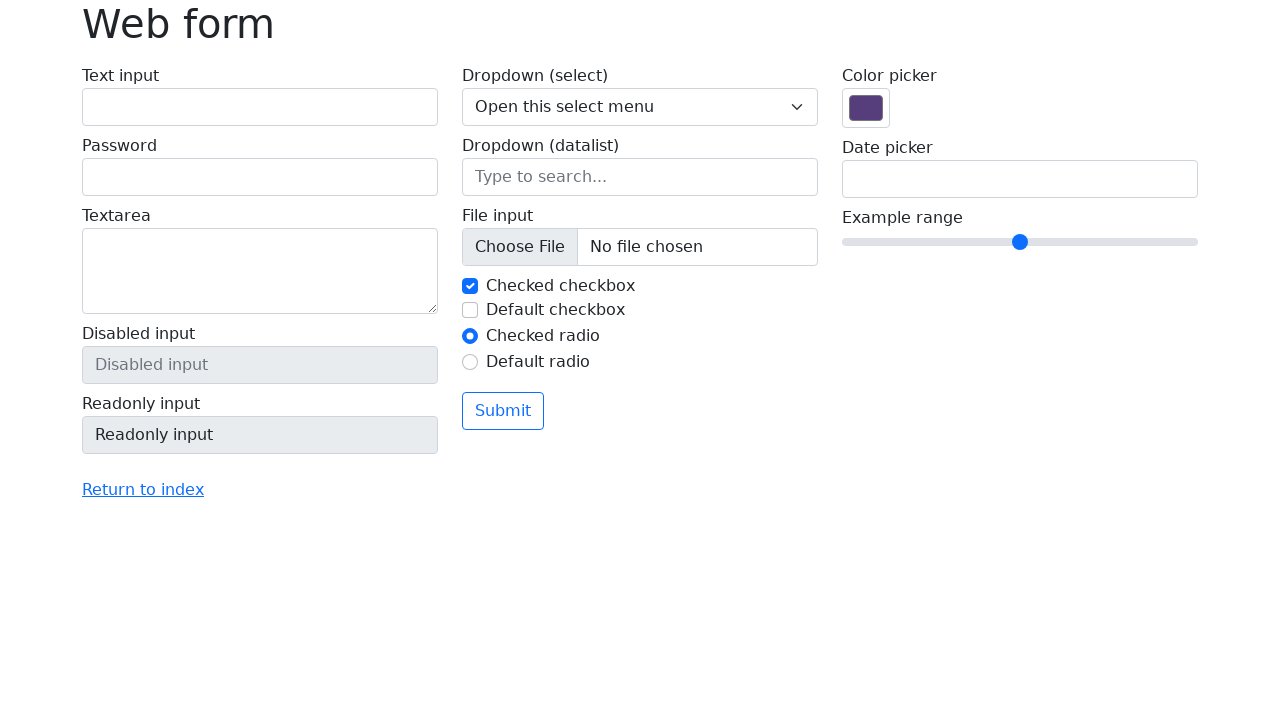

Clicked the unchecked checkbox at (470, 310) on #my-check-2
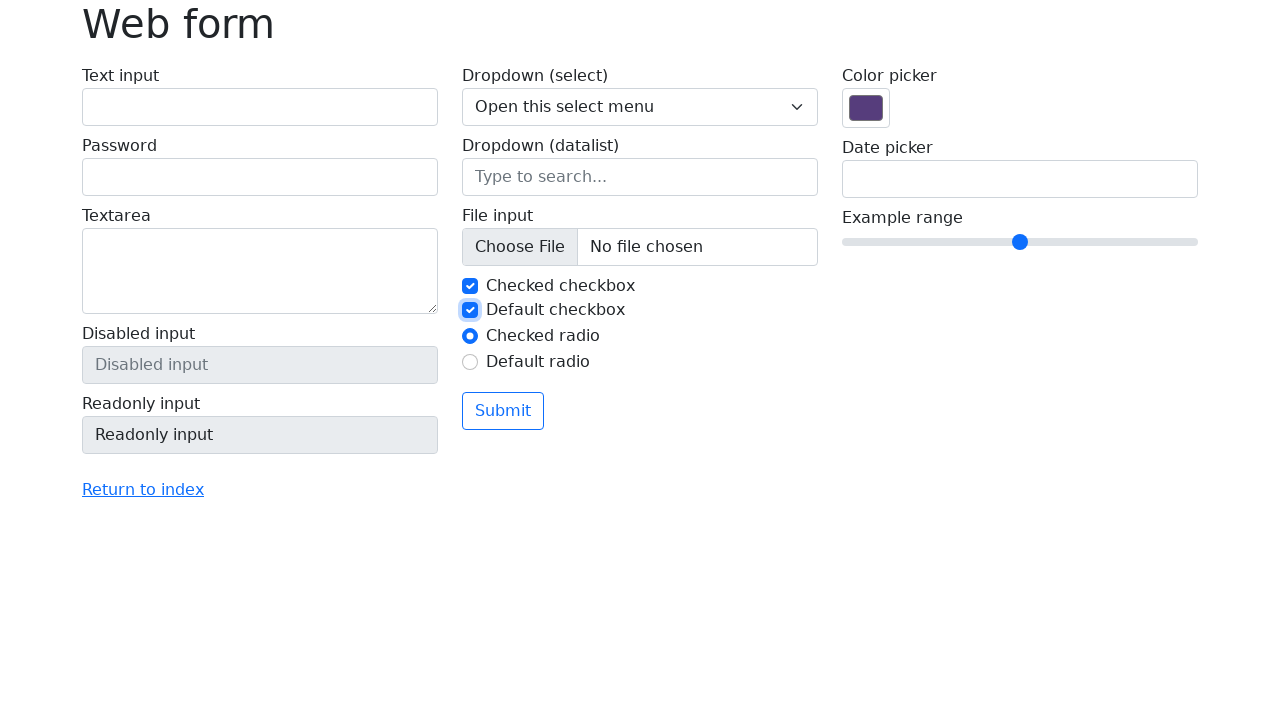

Verified checkbox is now checked
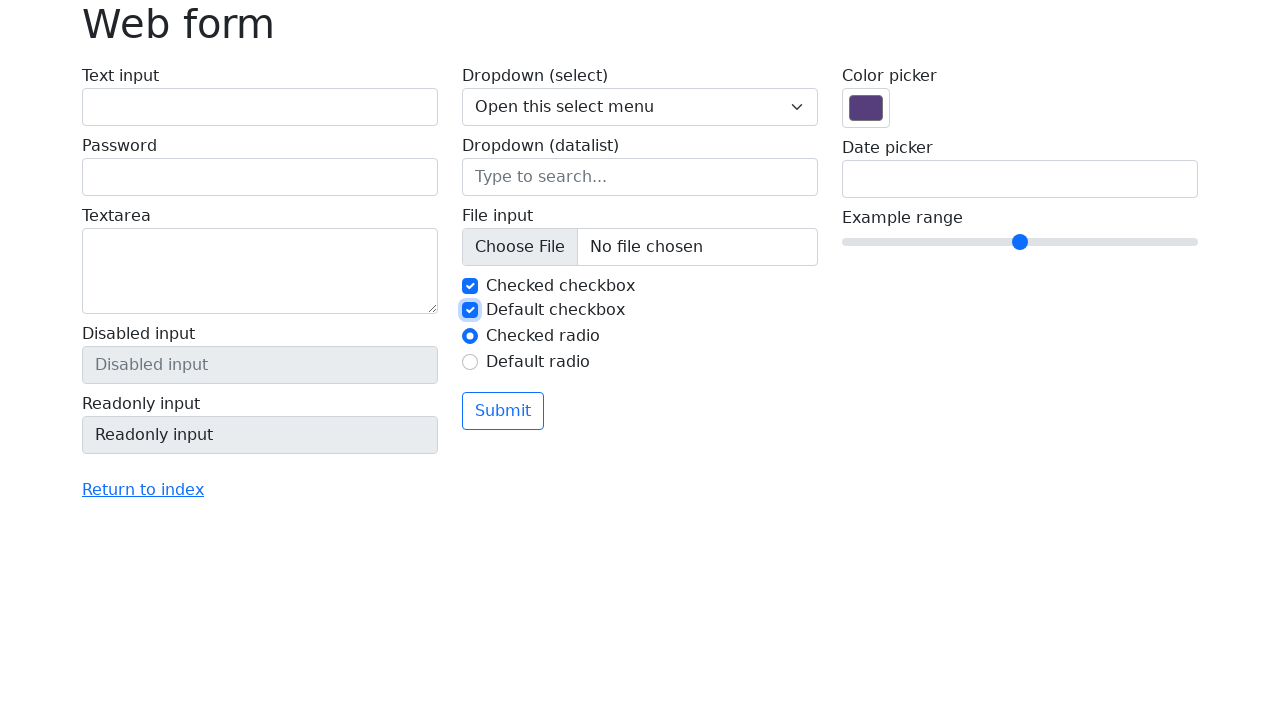

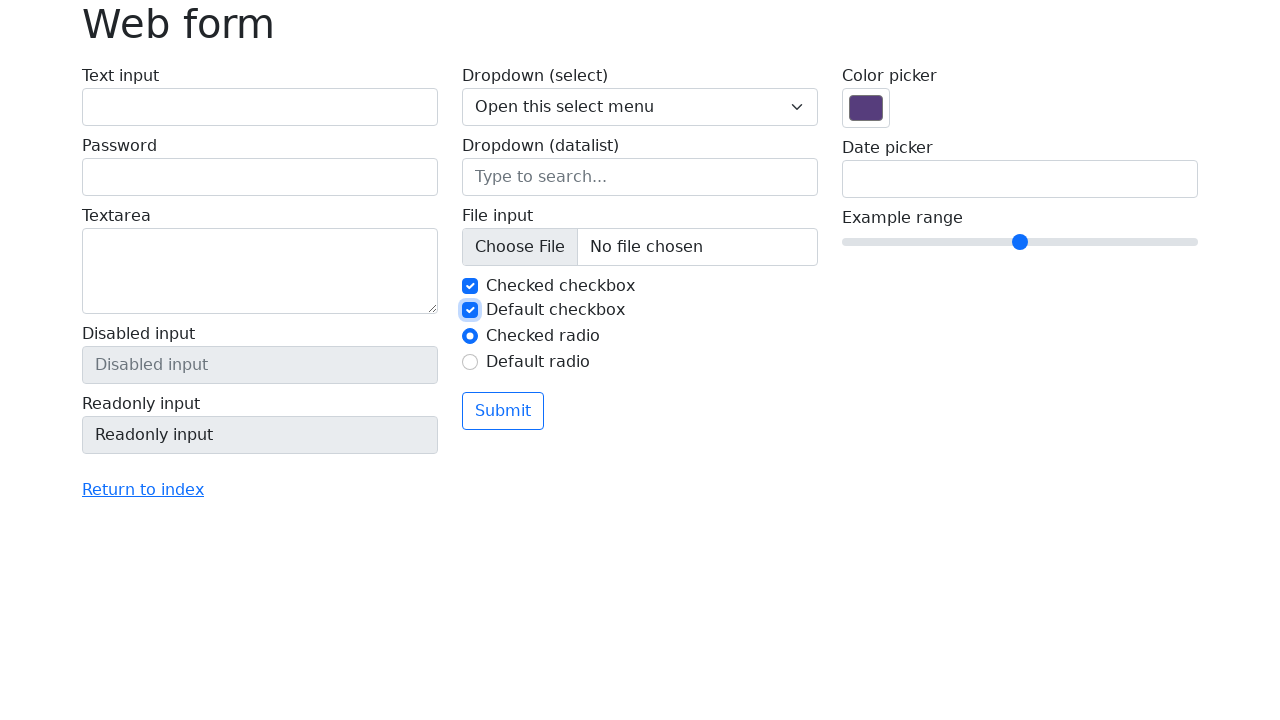